Tests that the online payment block title on MTS Belarus website displays the expected text "Онлайн пополнение без комиссии"

Starting URL: https://www.mts.by/

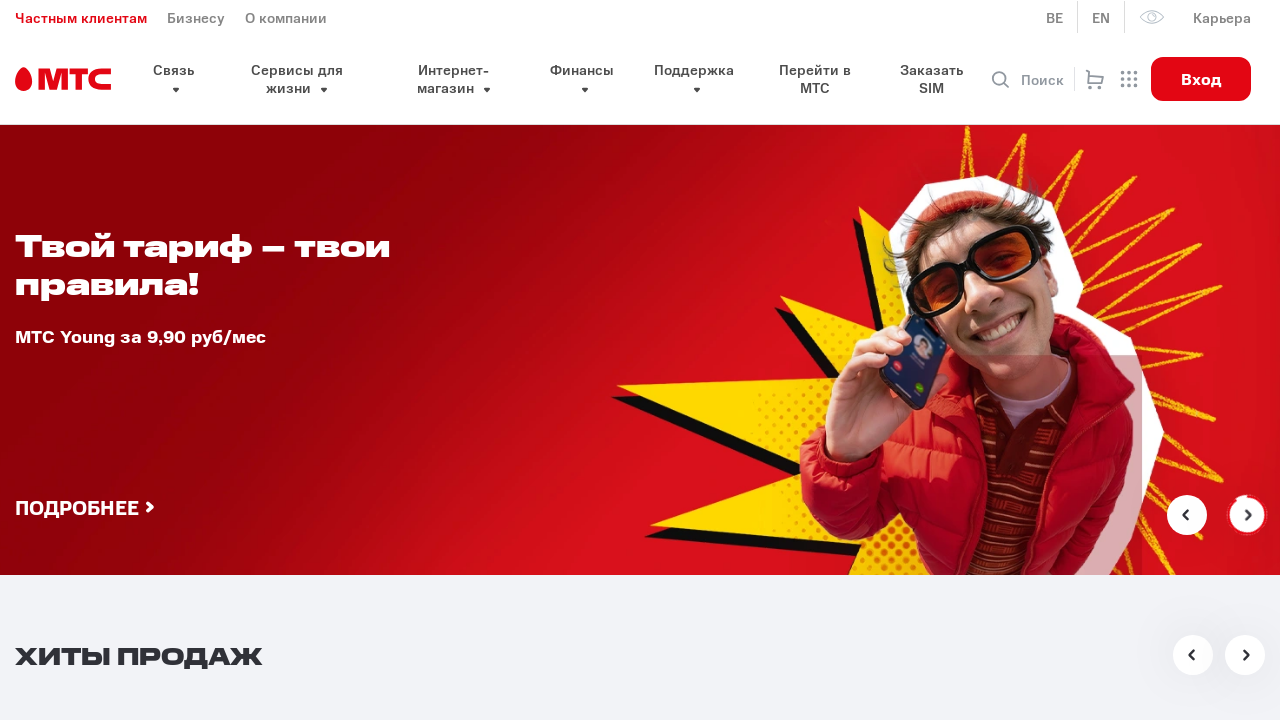

Located and waited for online payment block header element
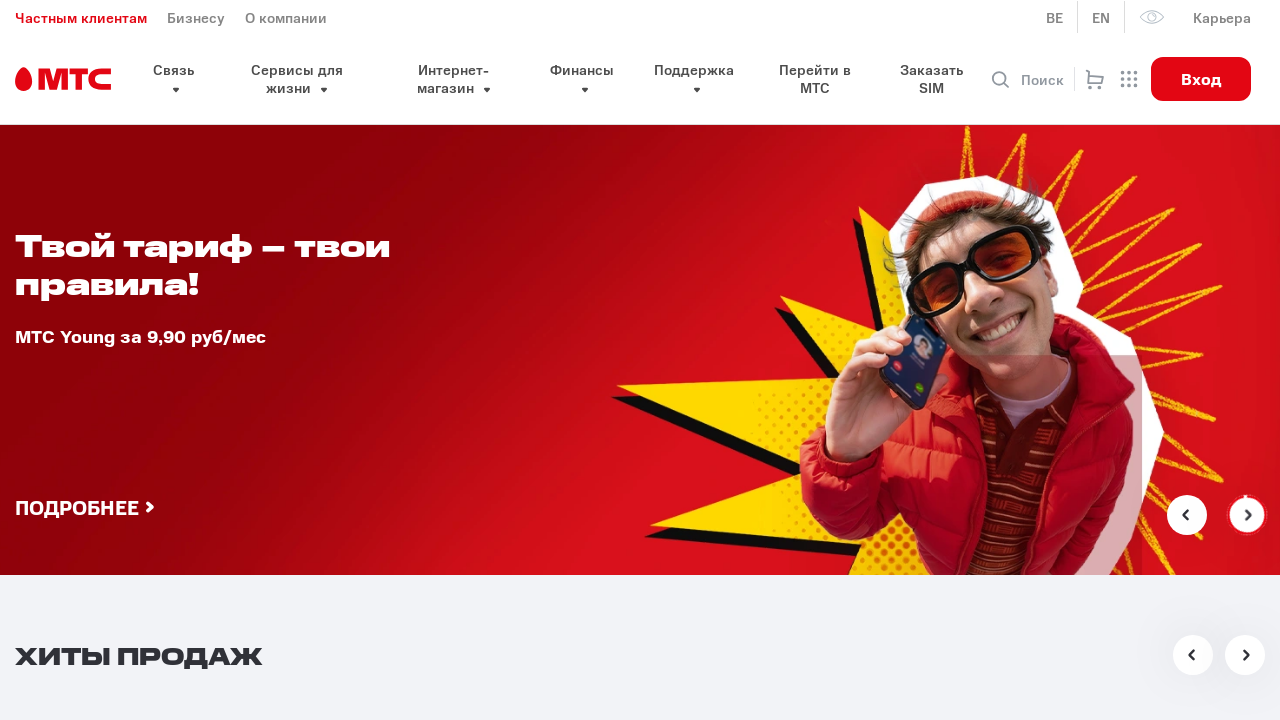

Retrieved header text: 'Онлайн пополнение без комиссии'
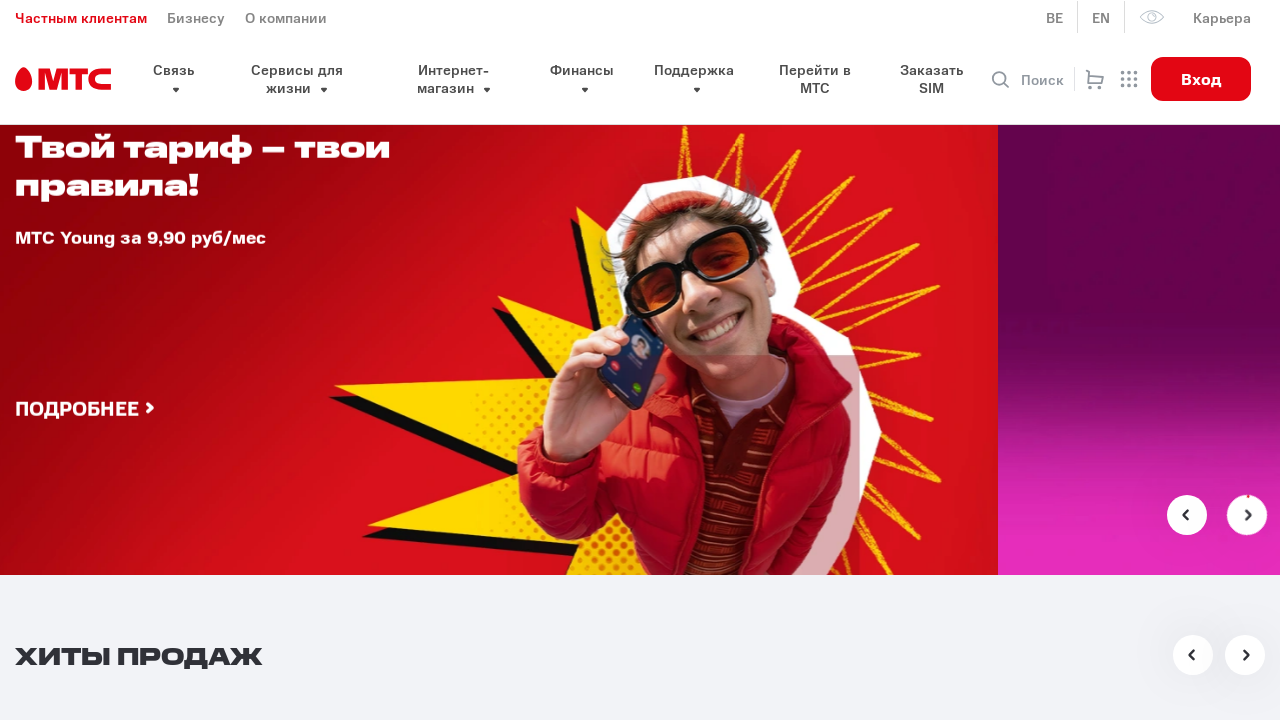

Verified header text matches expected value 'Онлайн пополнение без комиссии'
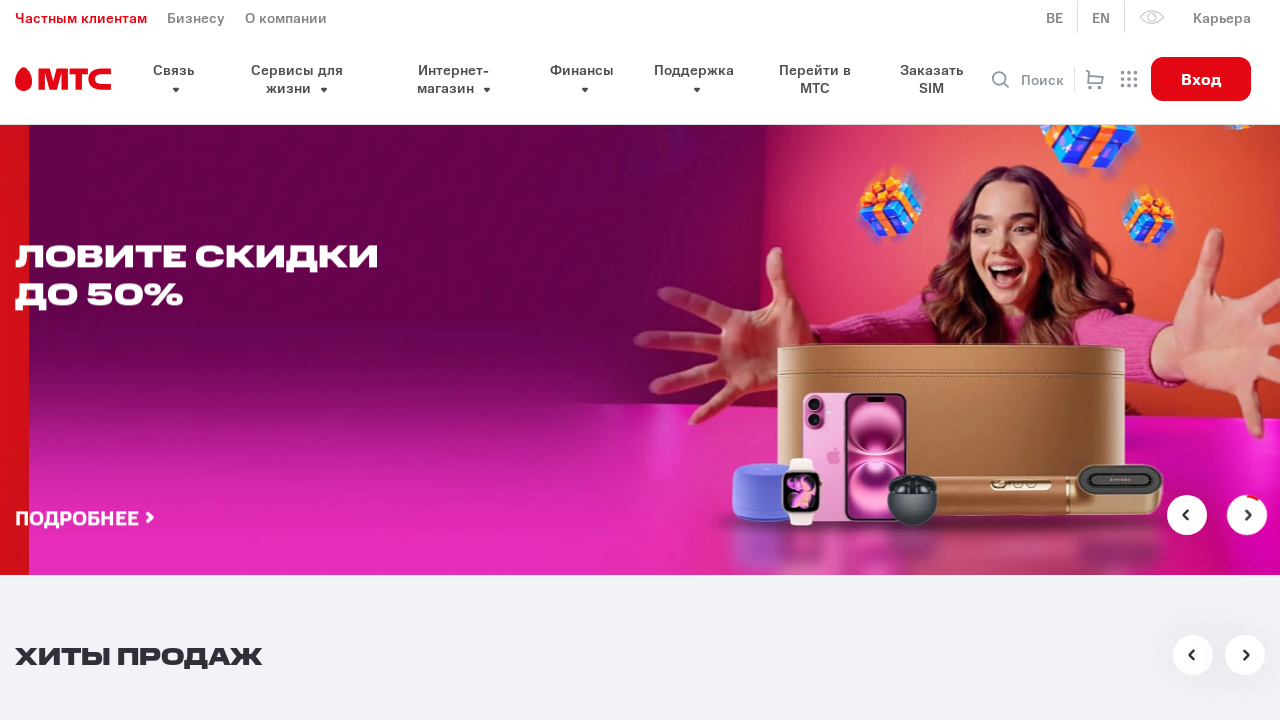

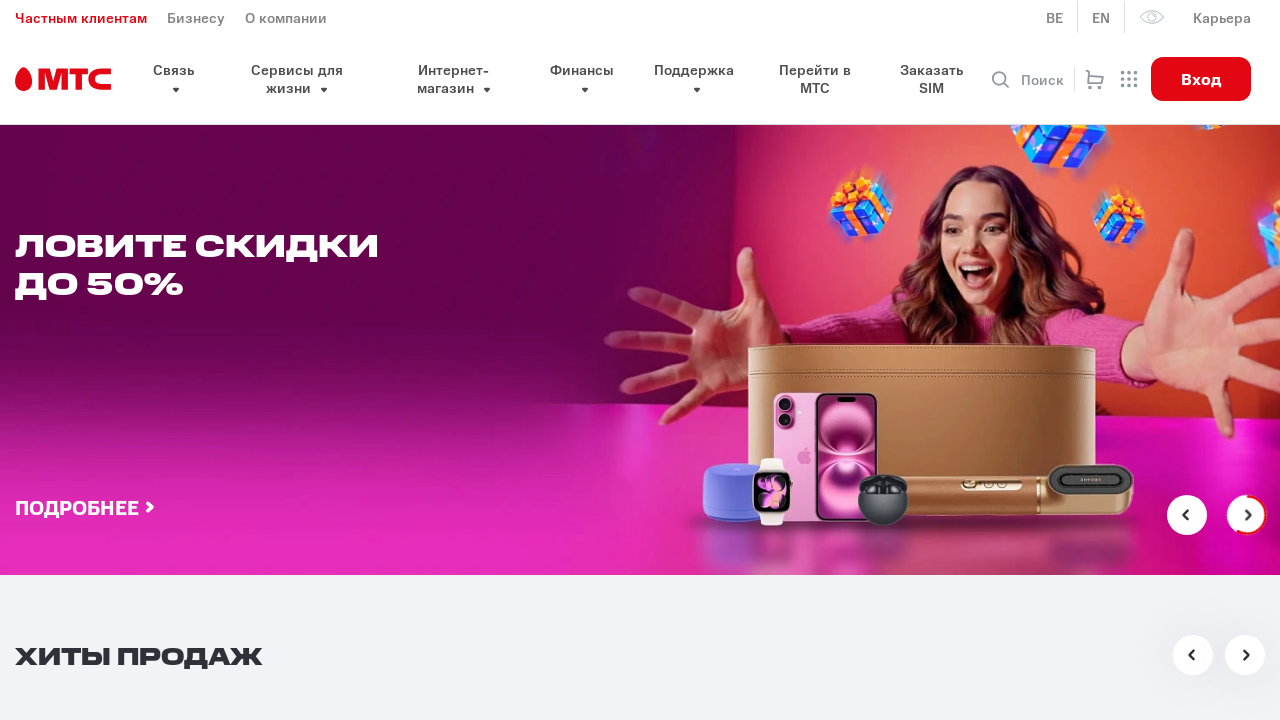